Navigates to Shopee Taiwan homepage, waits for page load, then performs a click action at a specific screen position (simulating clicking on a UI element in the upper right area of the page).

Starting URL: https://shopee.tw/

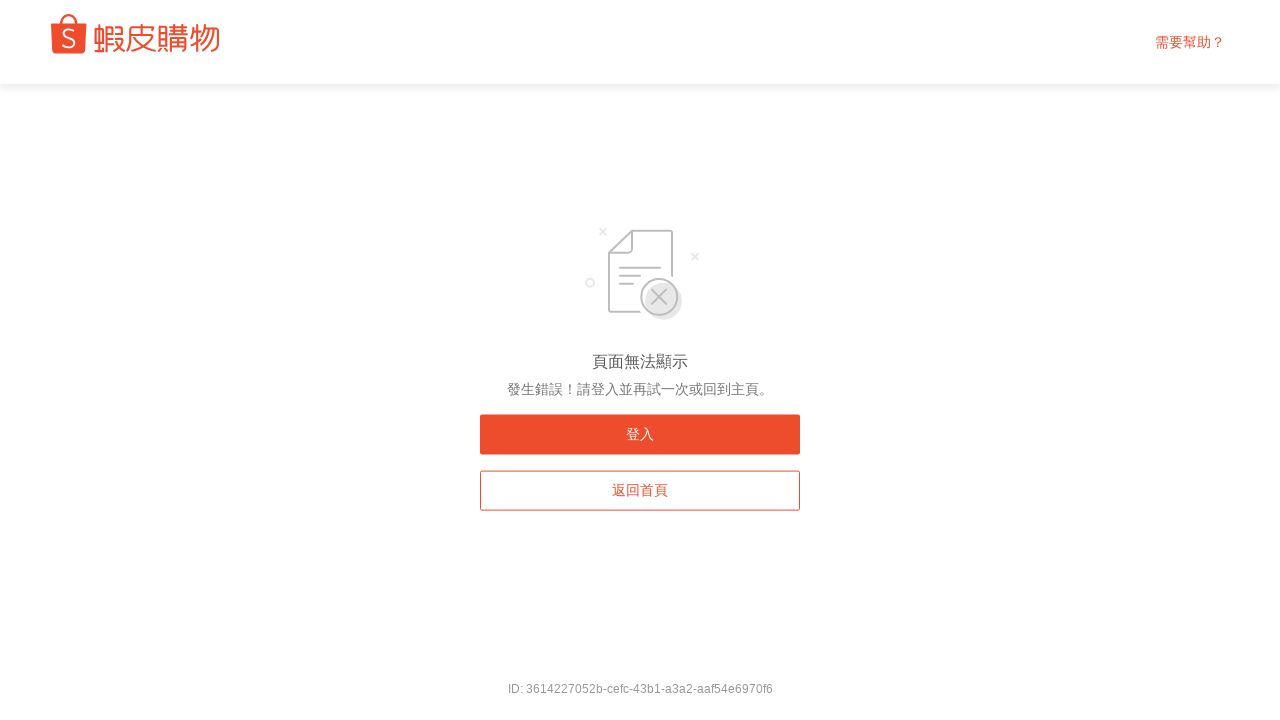

Navigated to Shopee Taiwan homepage
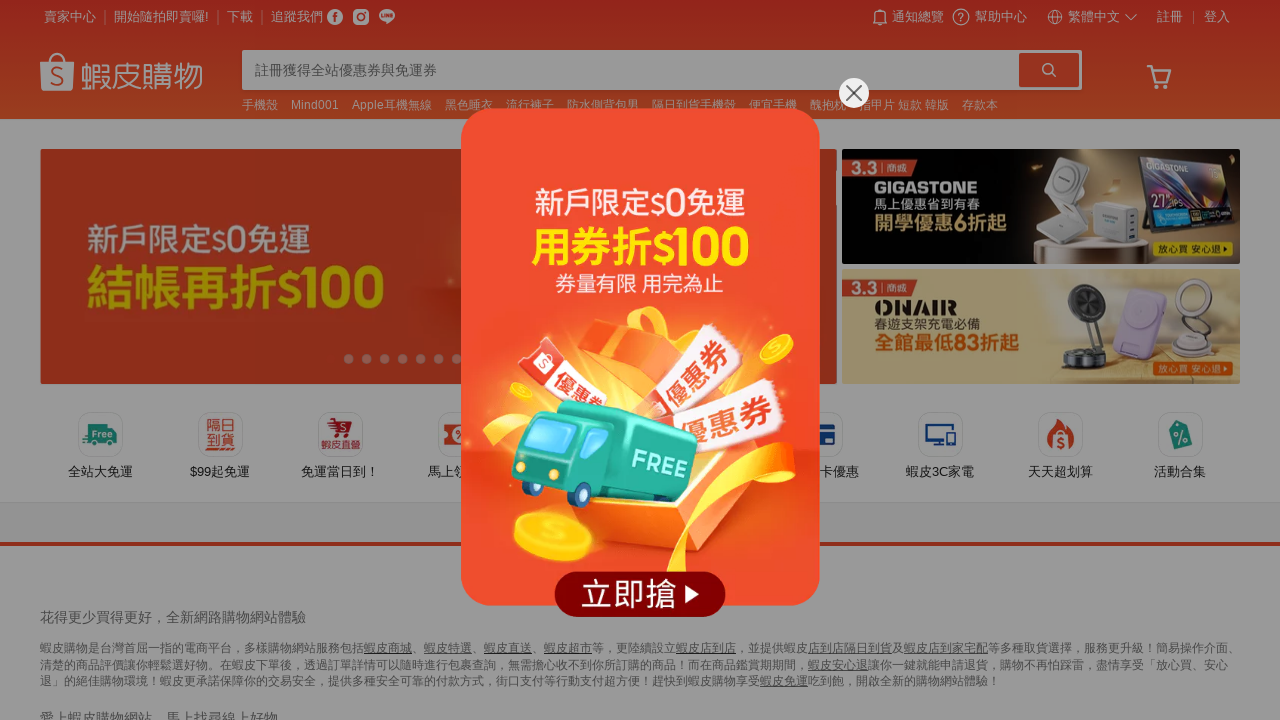

Page fully loaded - network idle state reached
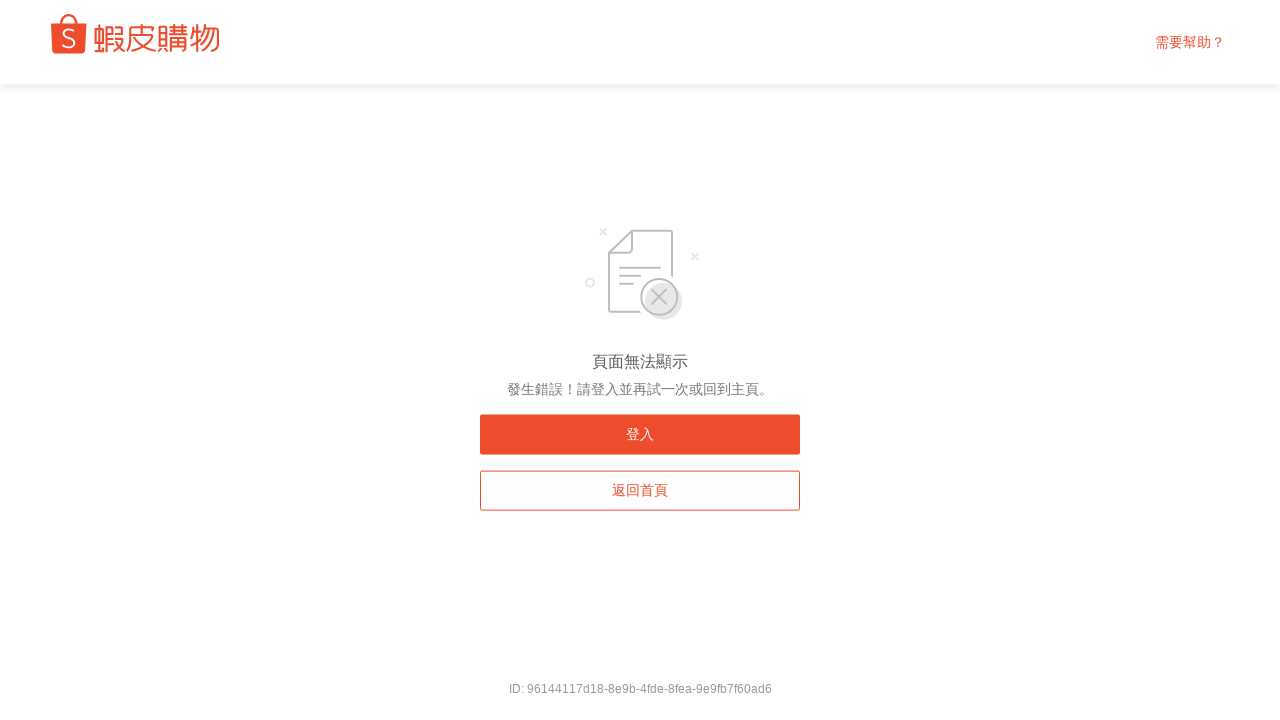

Clicked at position (930, 70) in upper right area of page at (930, 70)
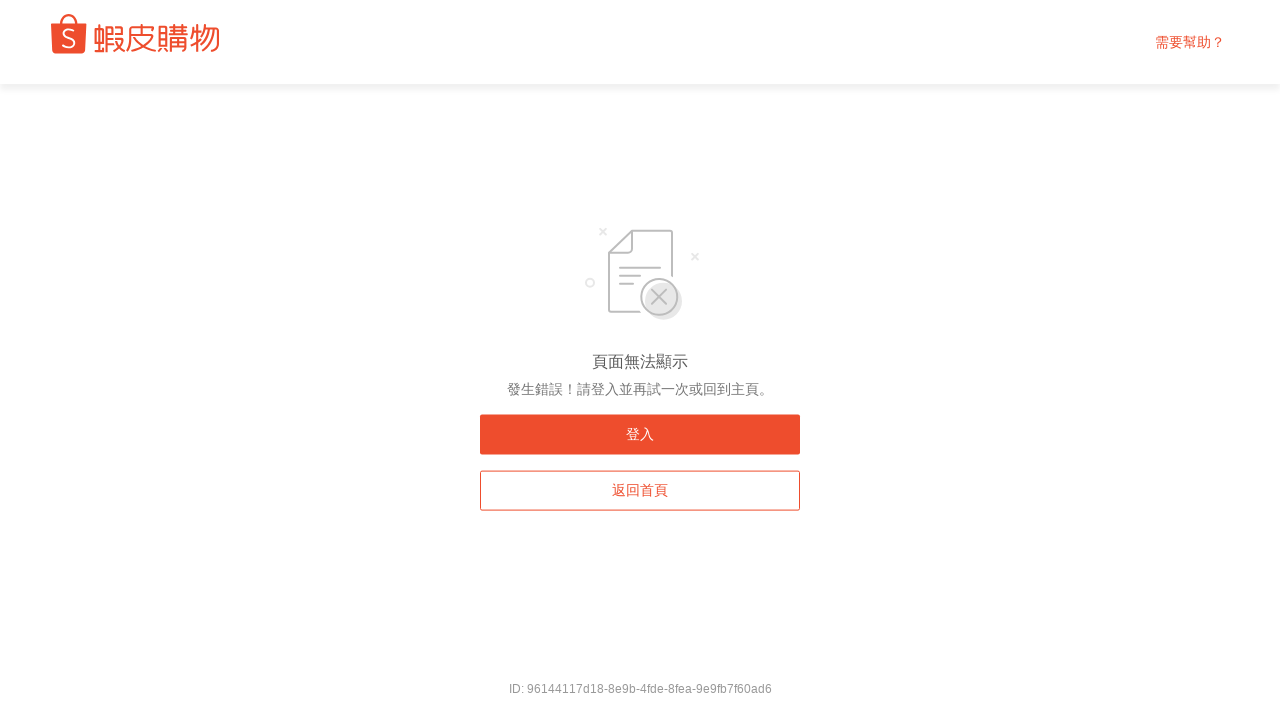

Waited 2 seconds for any resulting page changes
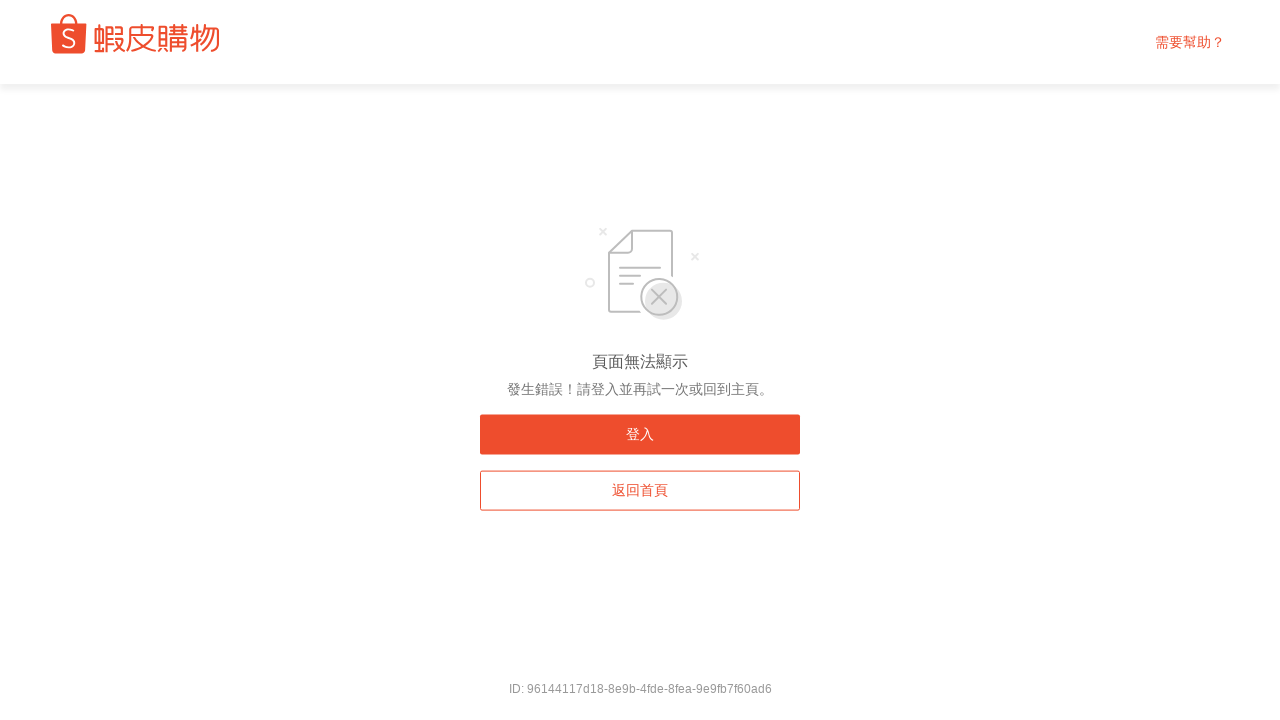

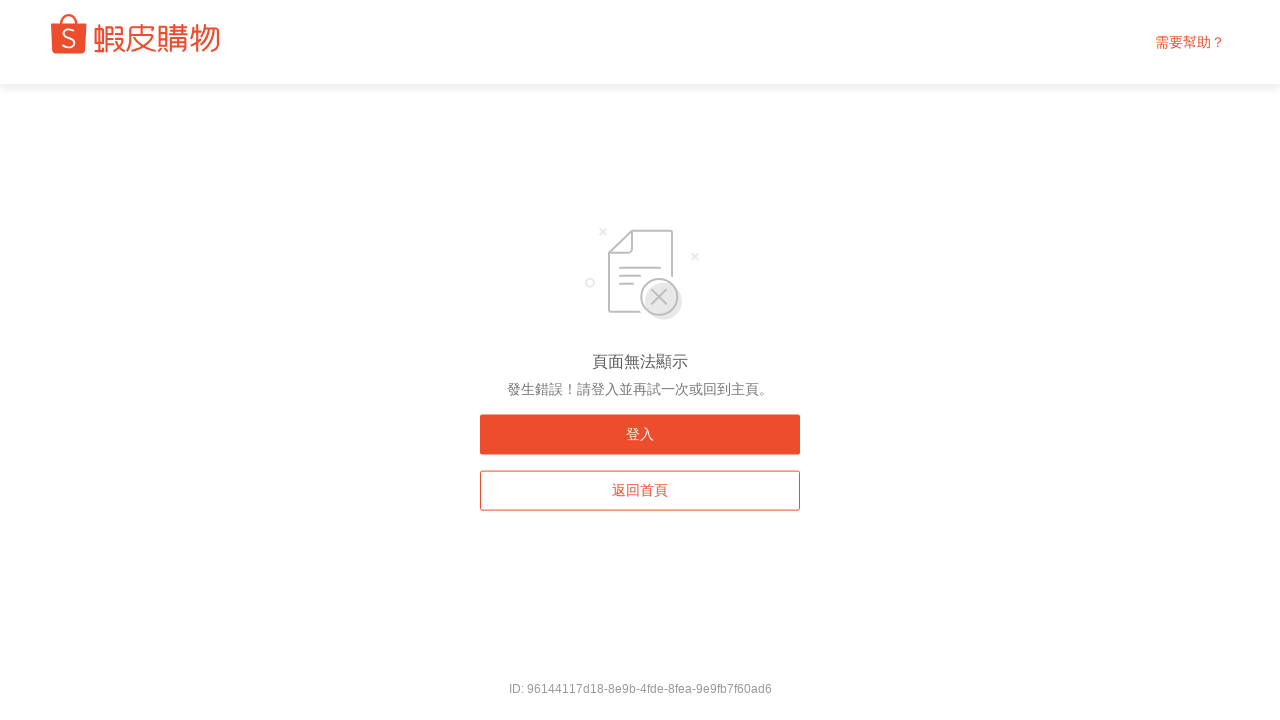